Tests radio button selection functionality by selecting the male gender option and an age group option on a demo form

Starting URL: https://syntaxprojects.com/basic-radiobutton-demo.php

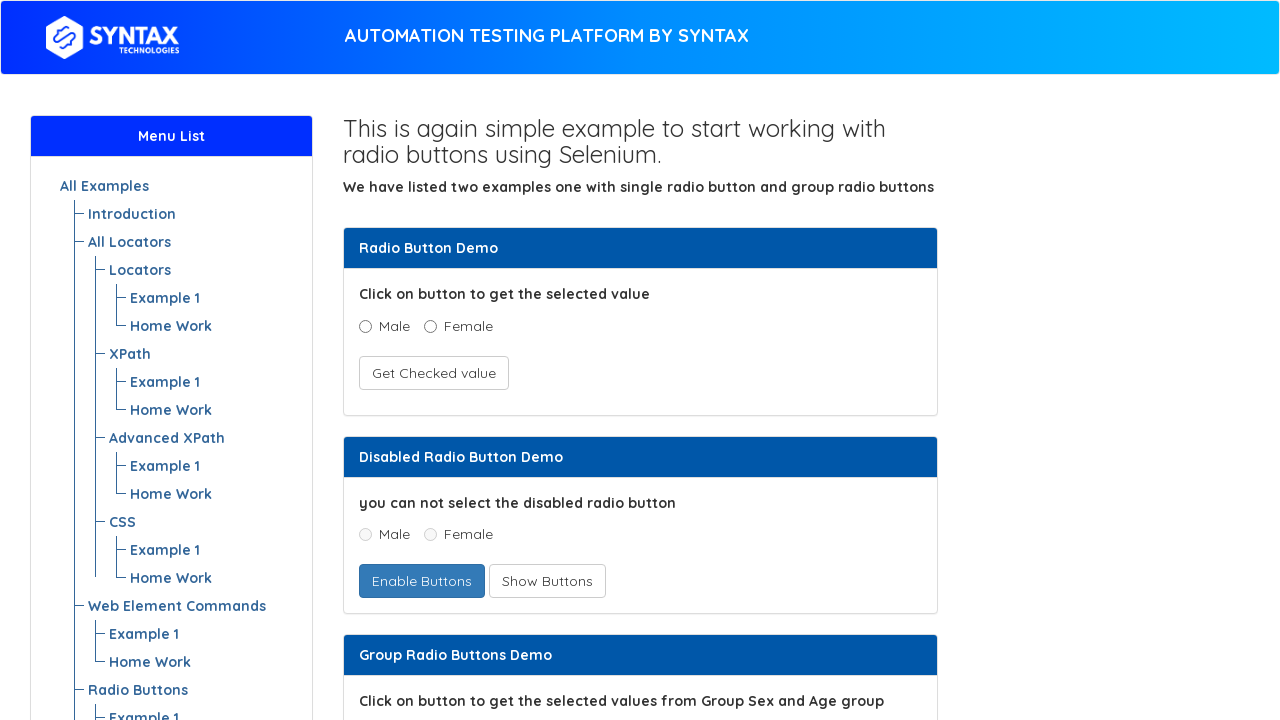

Located male radio button element
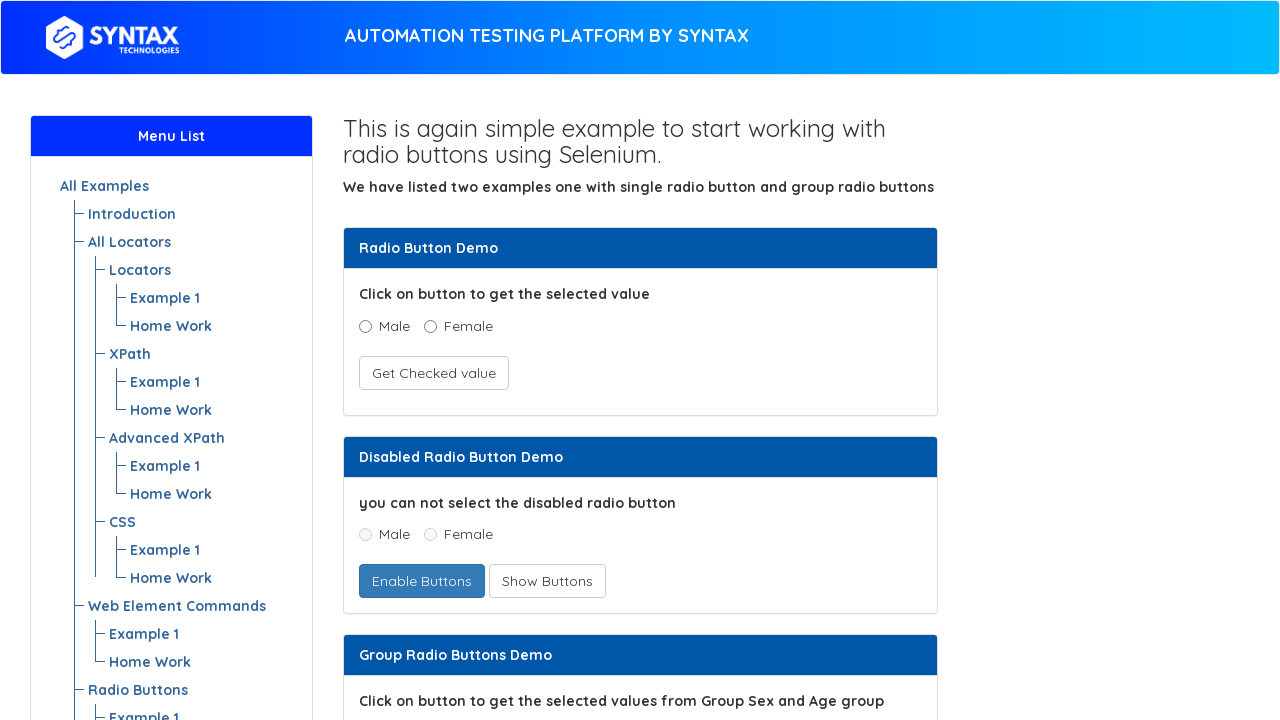

Checked if male radio button is already selected
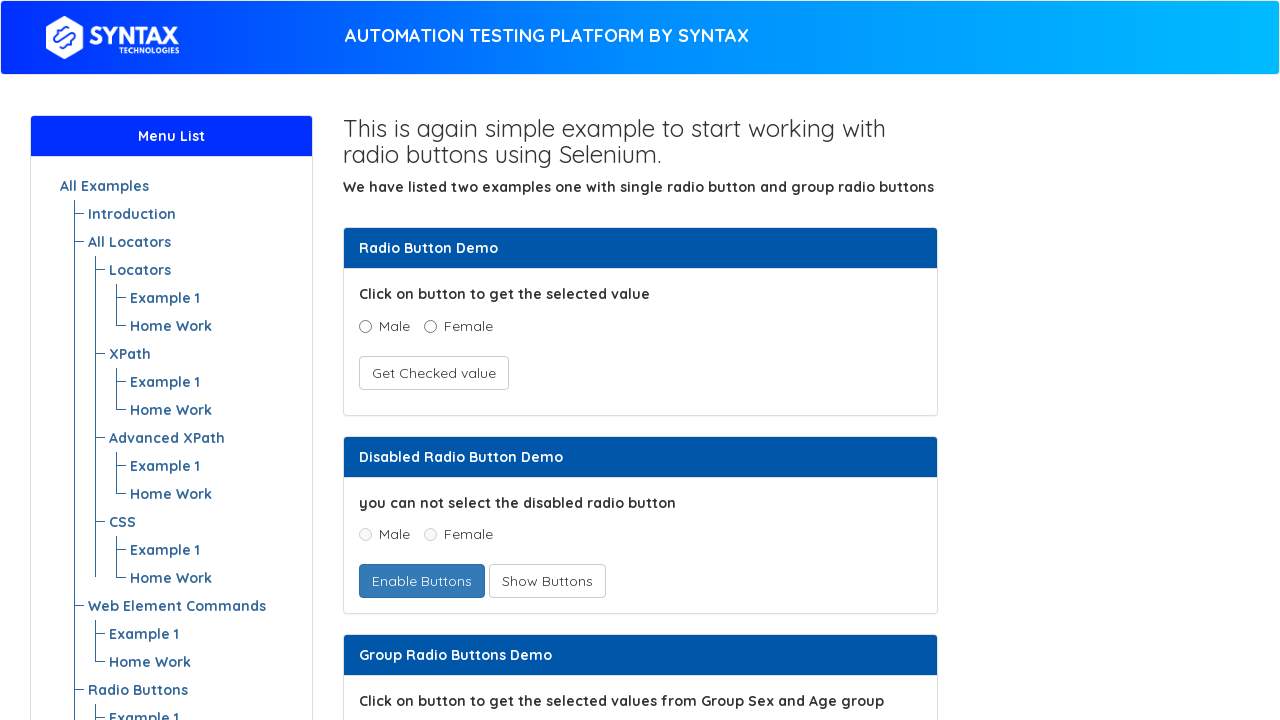

Clicked male radio button to select it at (365, 326) on input[value='Male'][name='optradio']
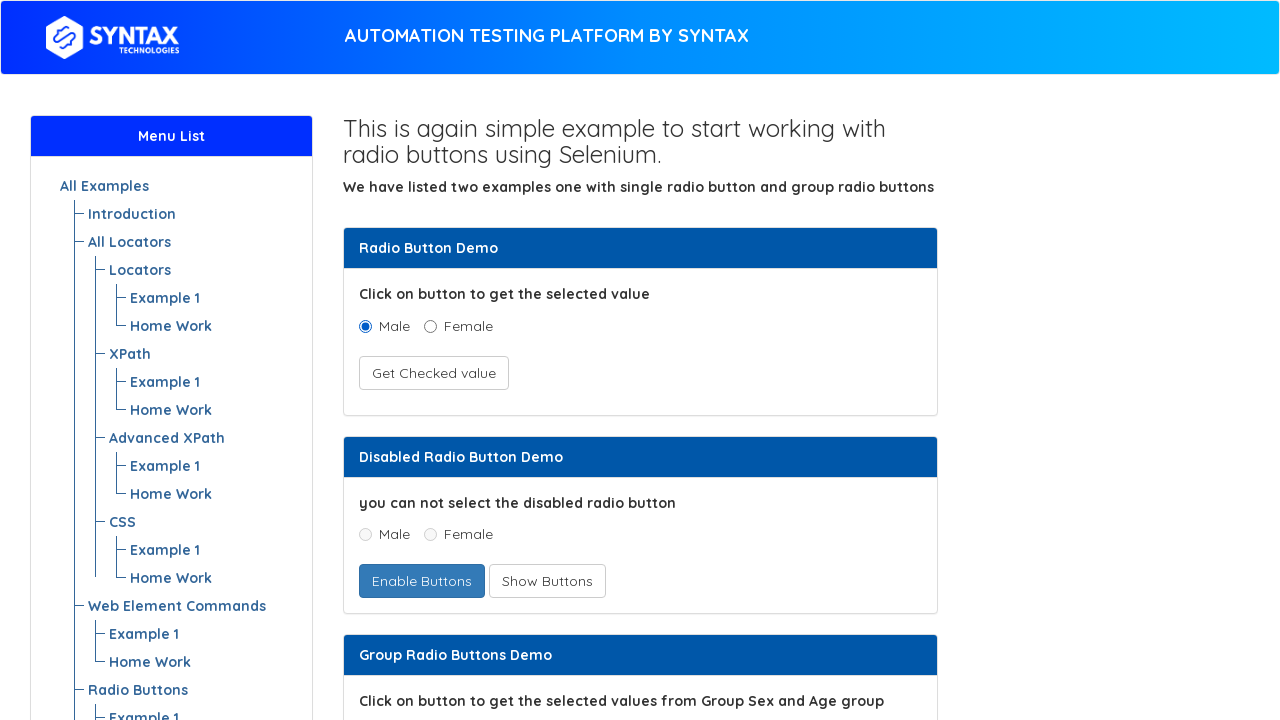

Located all age group radio button elements
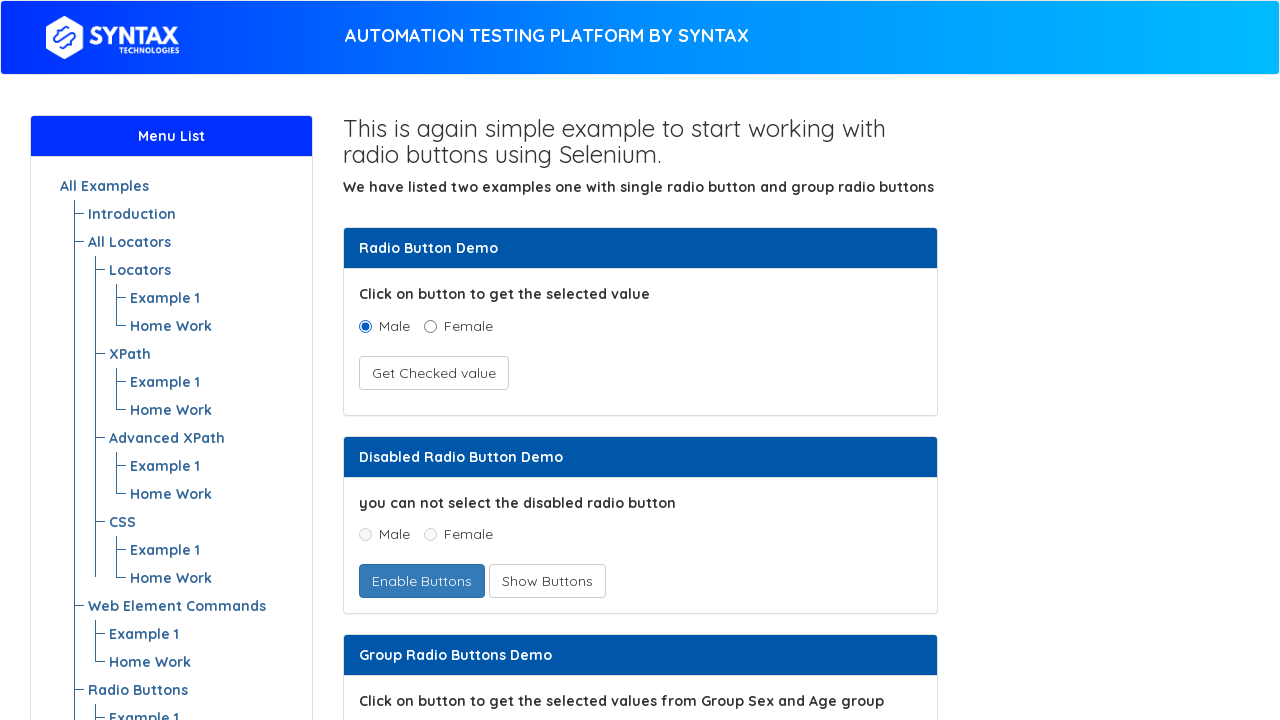

Found 3 age group radio buttons
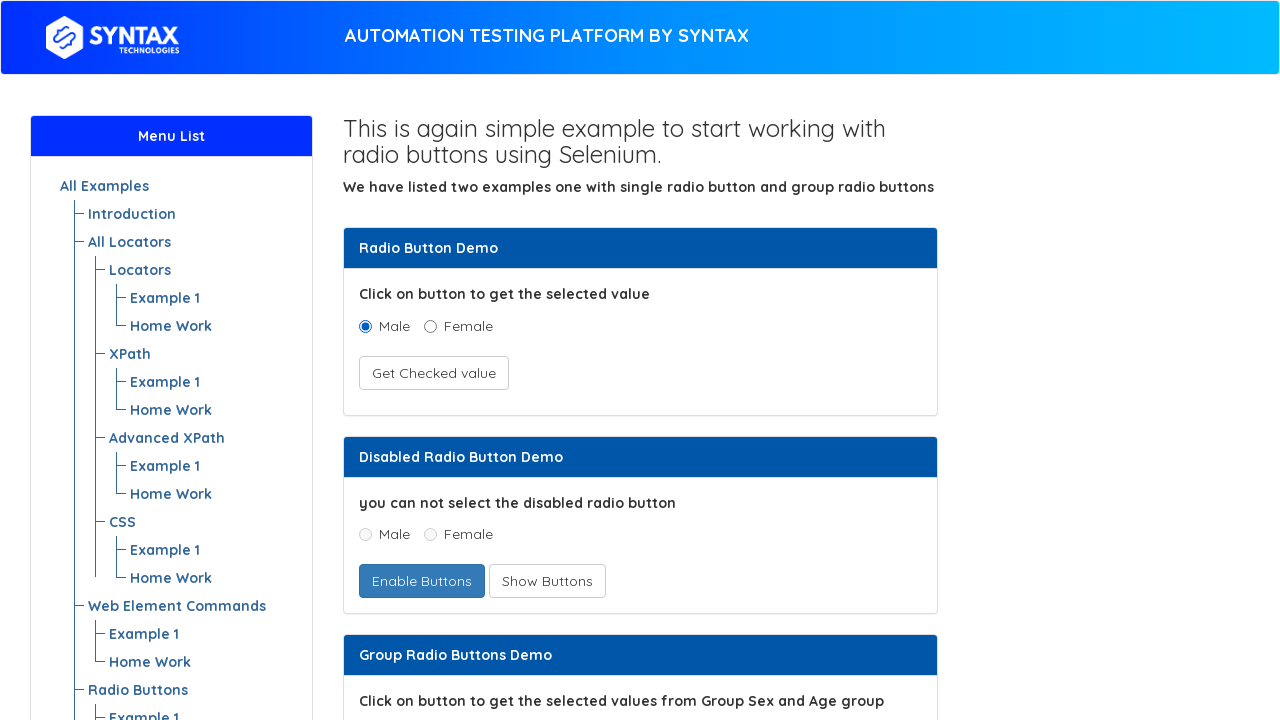

Examined age group radio button 1
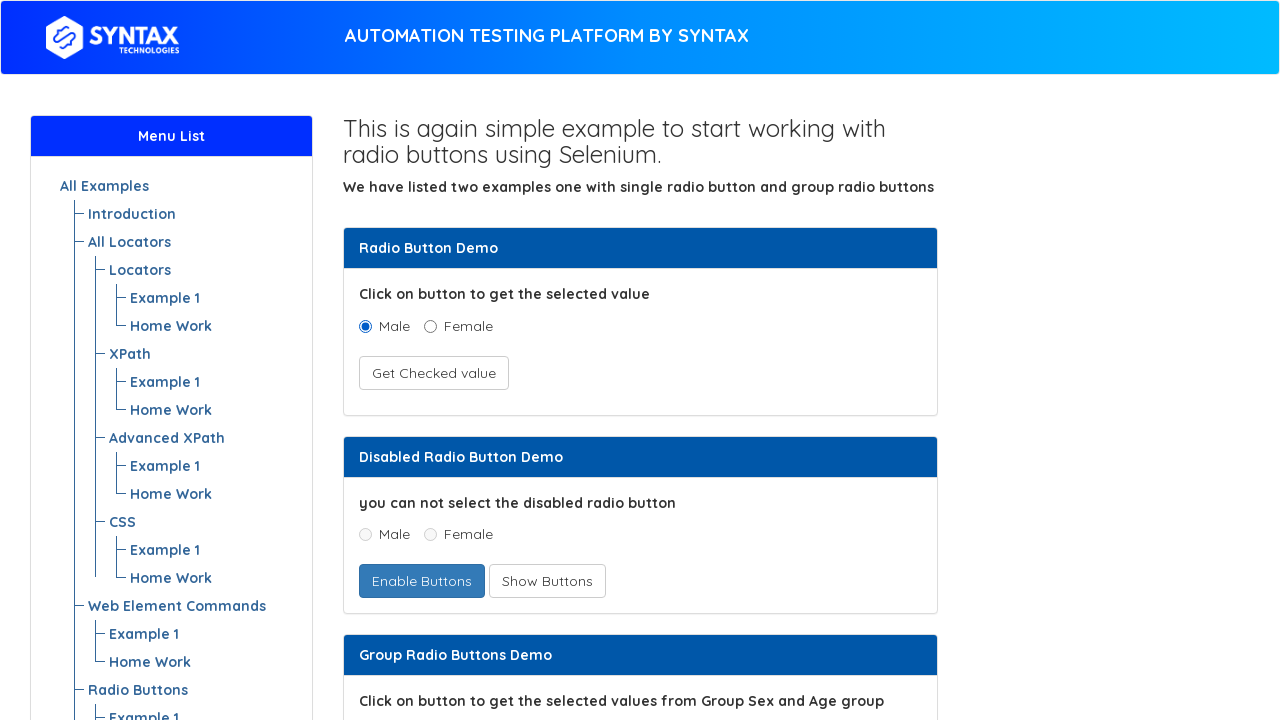

Examined age group radio button 2
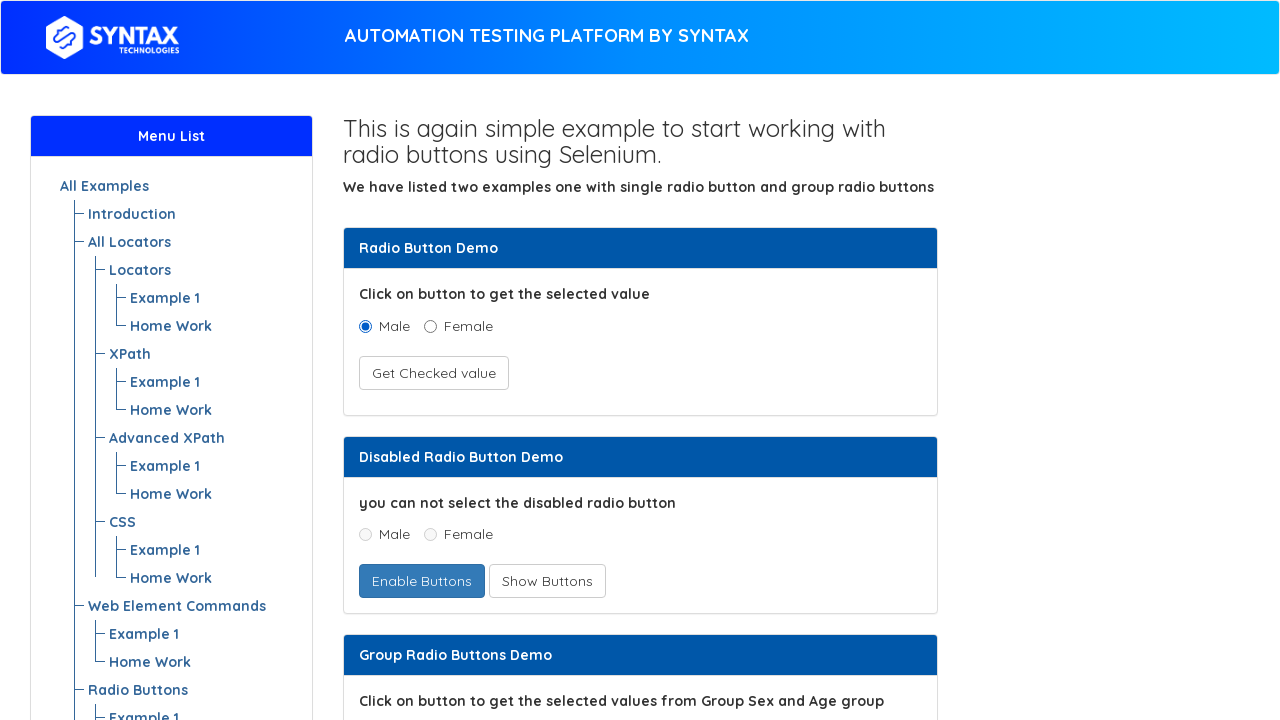

Examined age group radio button 3
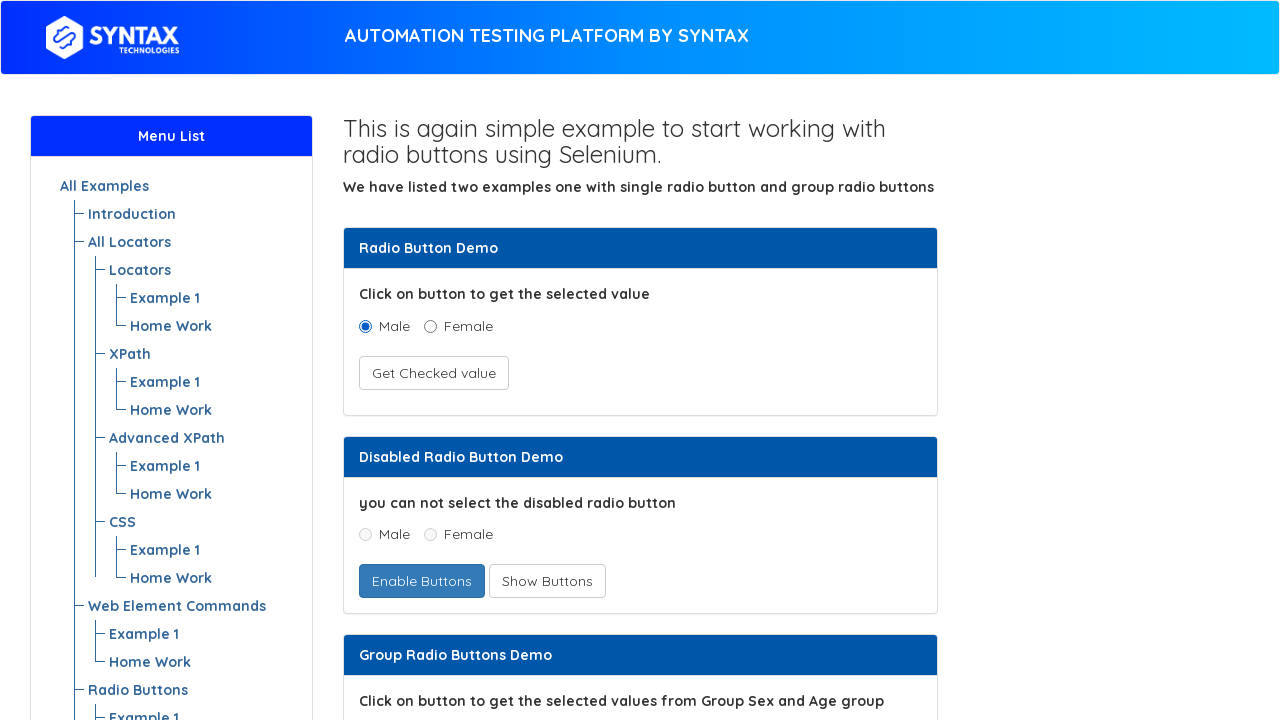

Found the '15 - 50' age group option
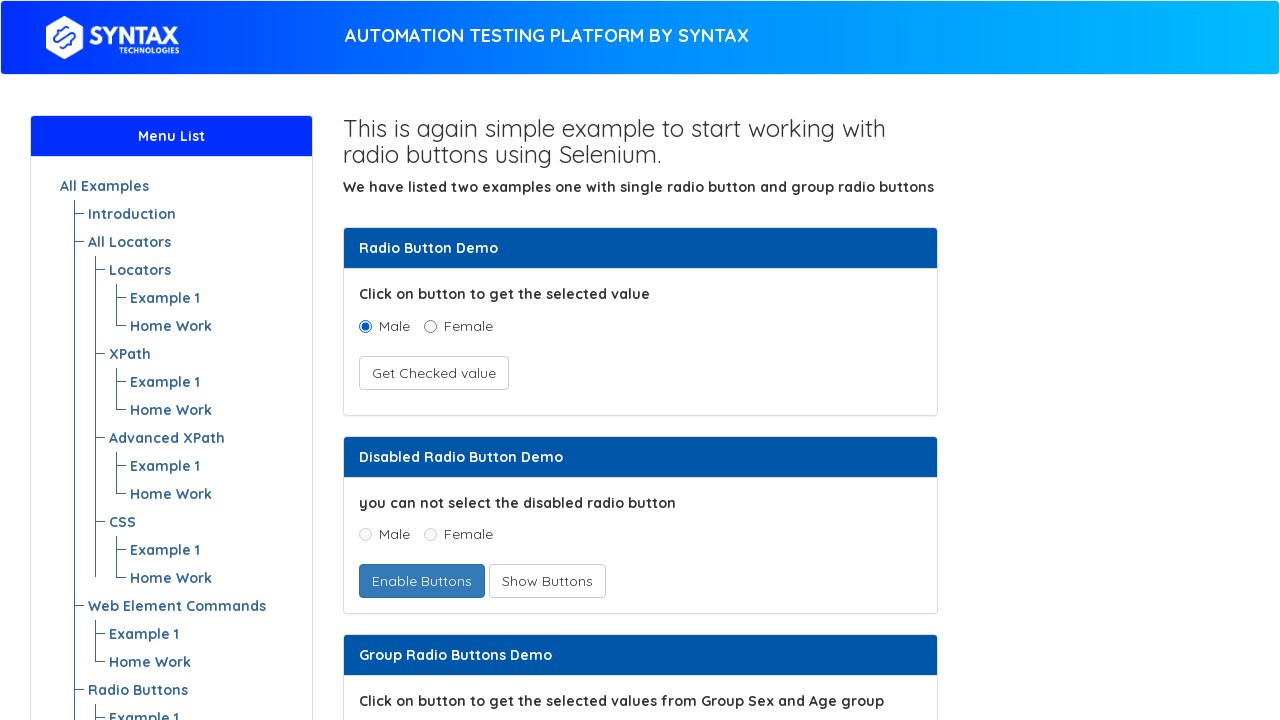

Clicked the '15 - 50' age group radio button to select it at (516, 360) on input[name='ageGroup'] >> nth=2
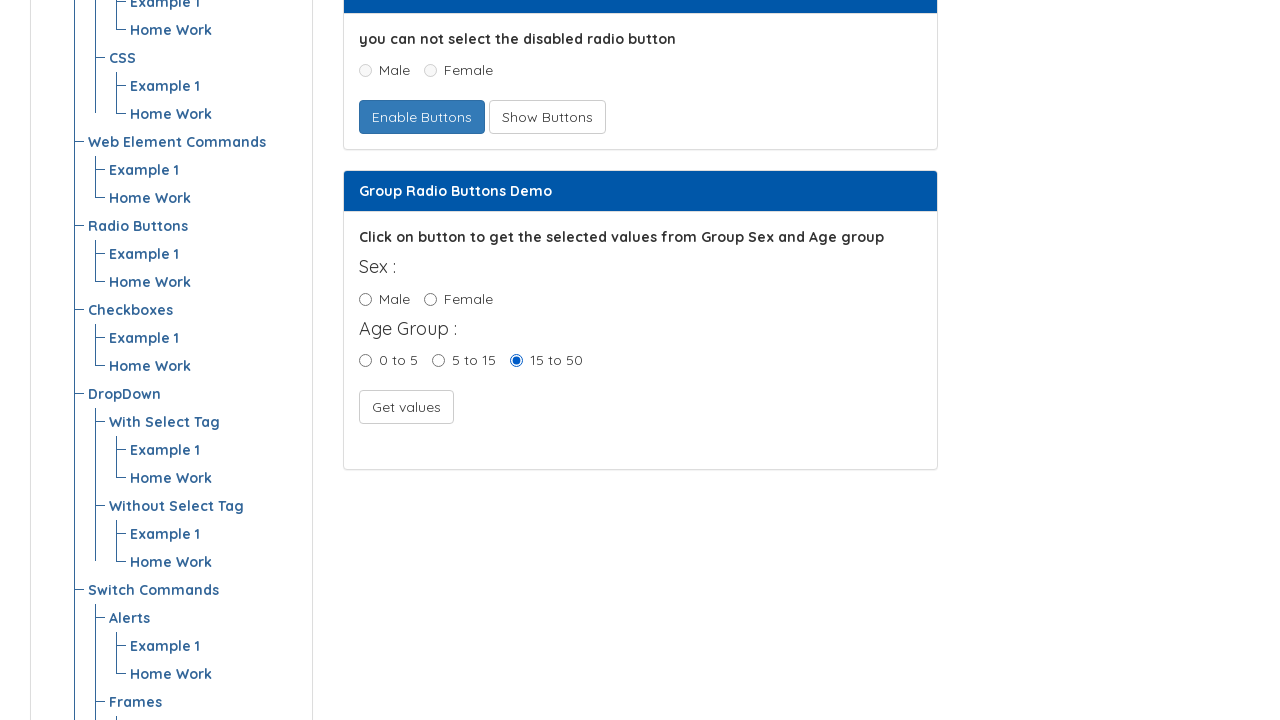

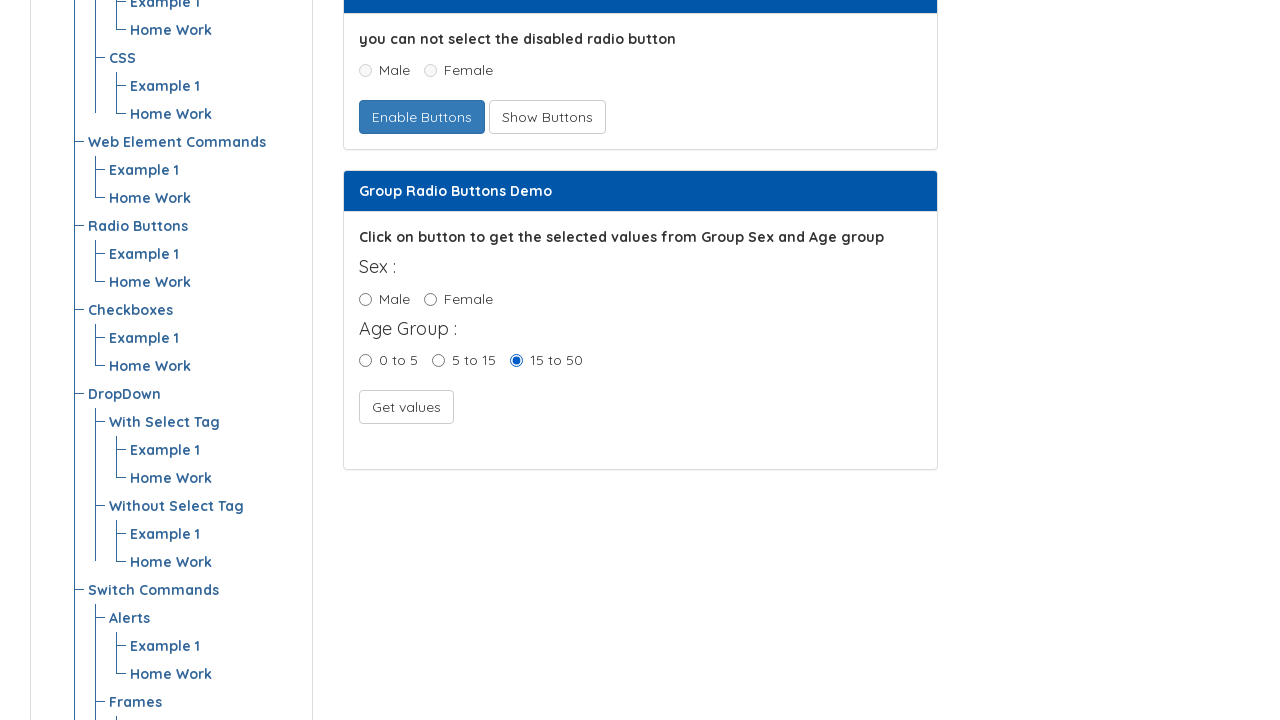